Navigates to a test automation practice website and maximizes the browser window. This is a basic setup script that could be extended for date picker testing.

Starting URL: https://testautomationpractice.blogspot.com/

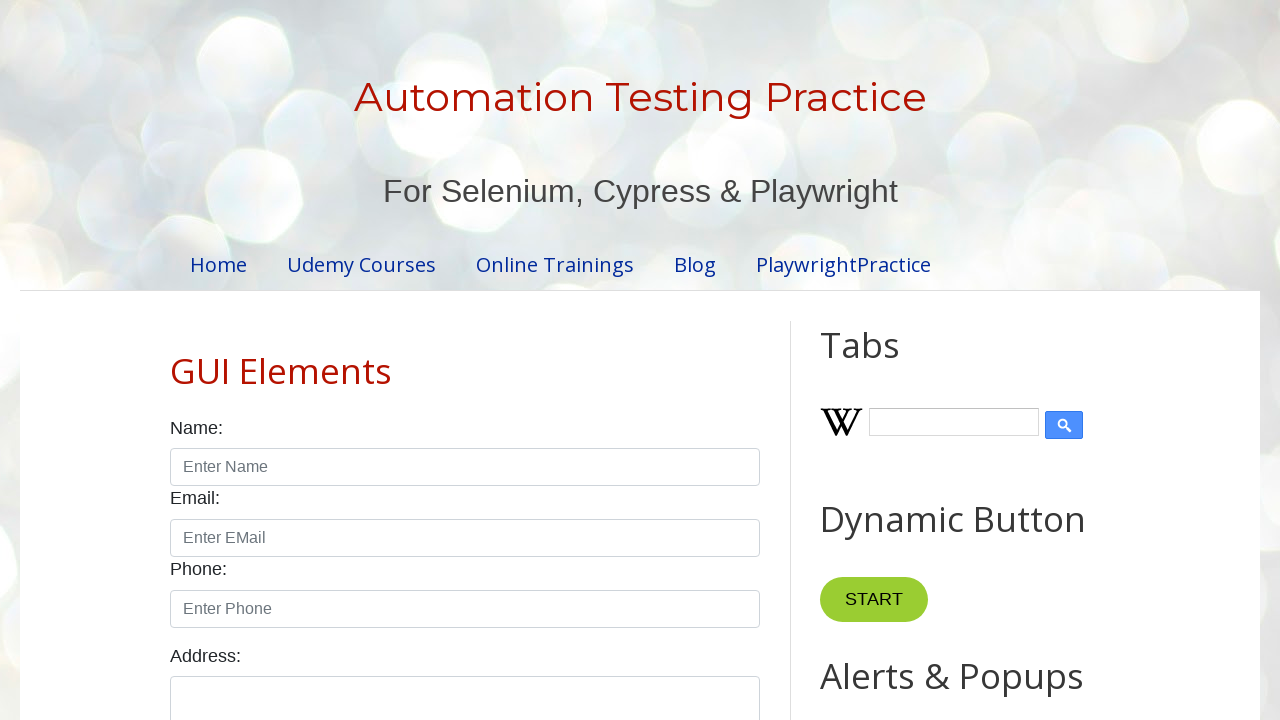

Navigated to test automation practice website
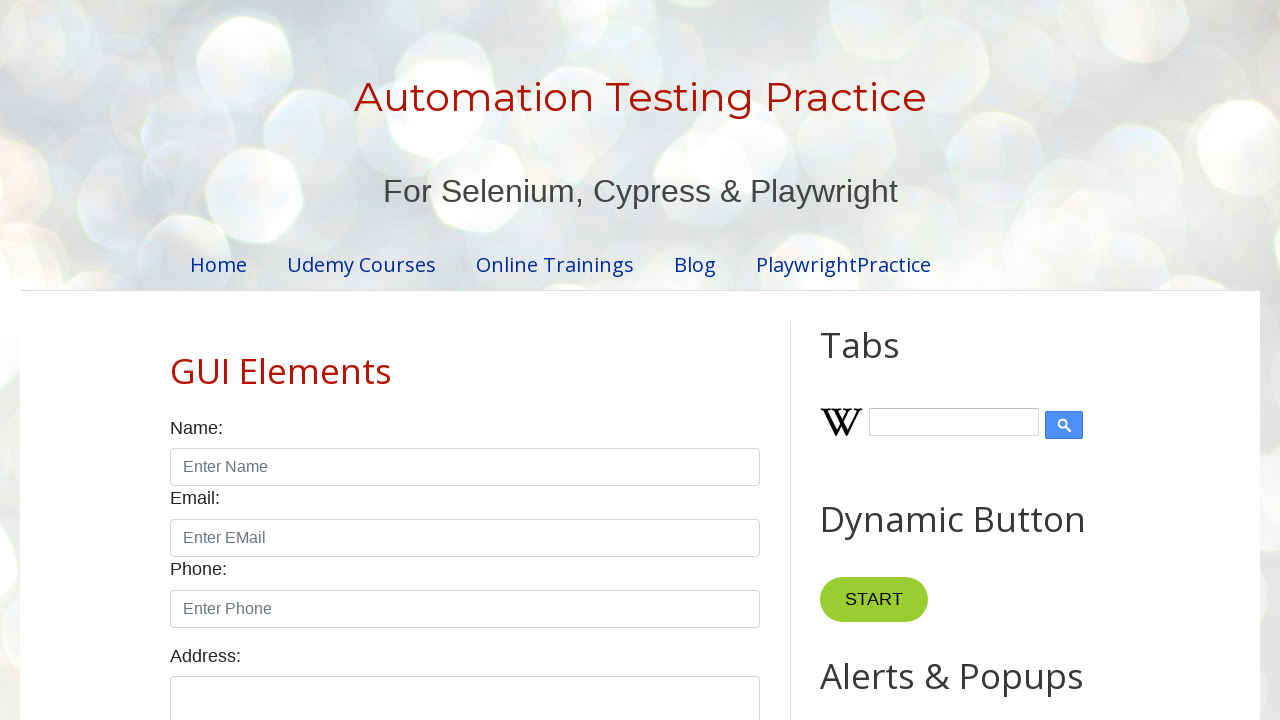

Maximized browser window to 1920x1080
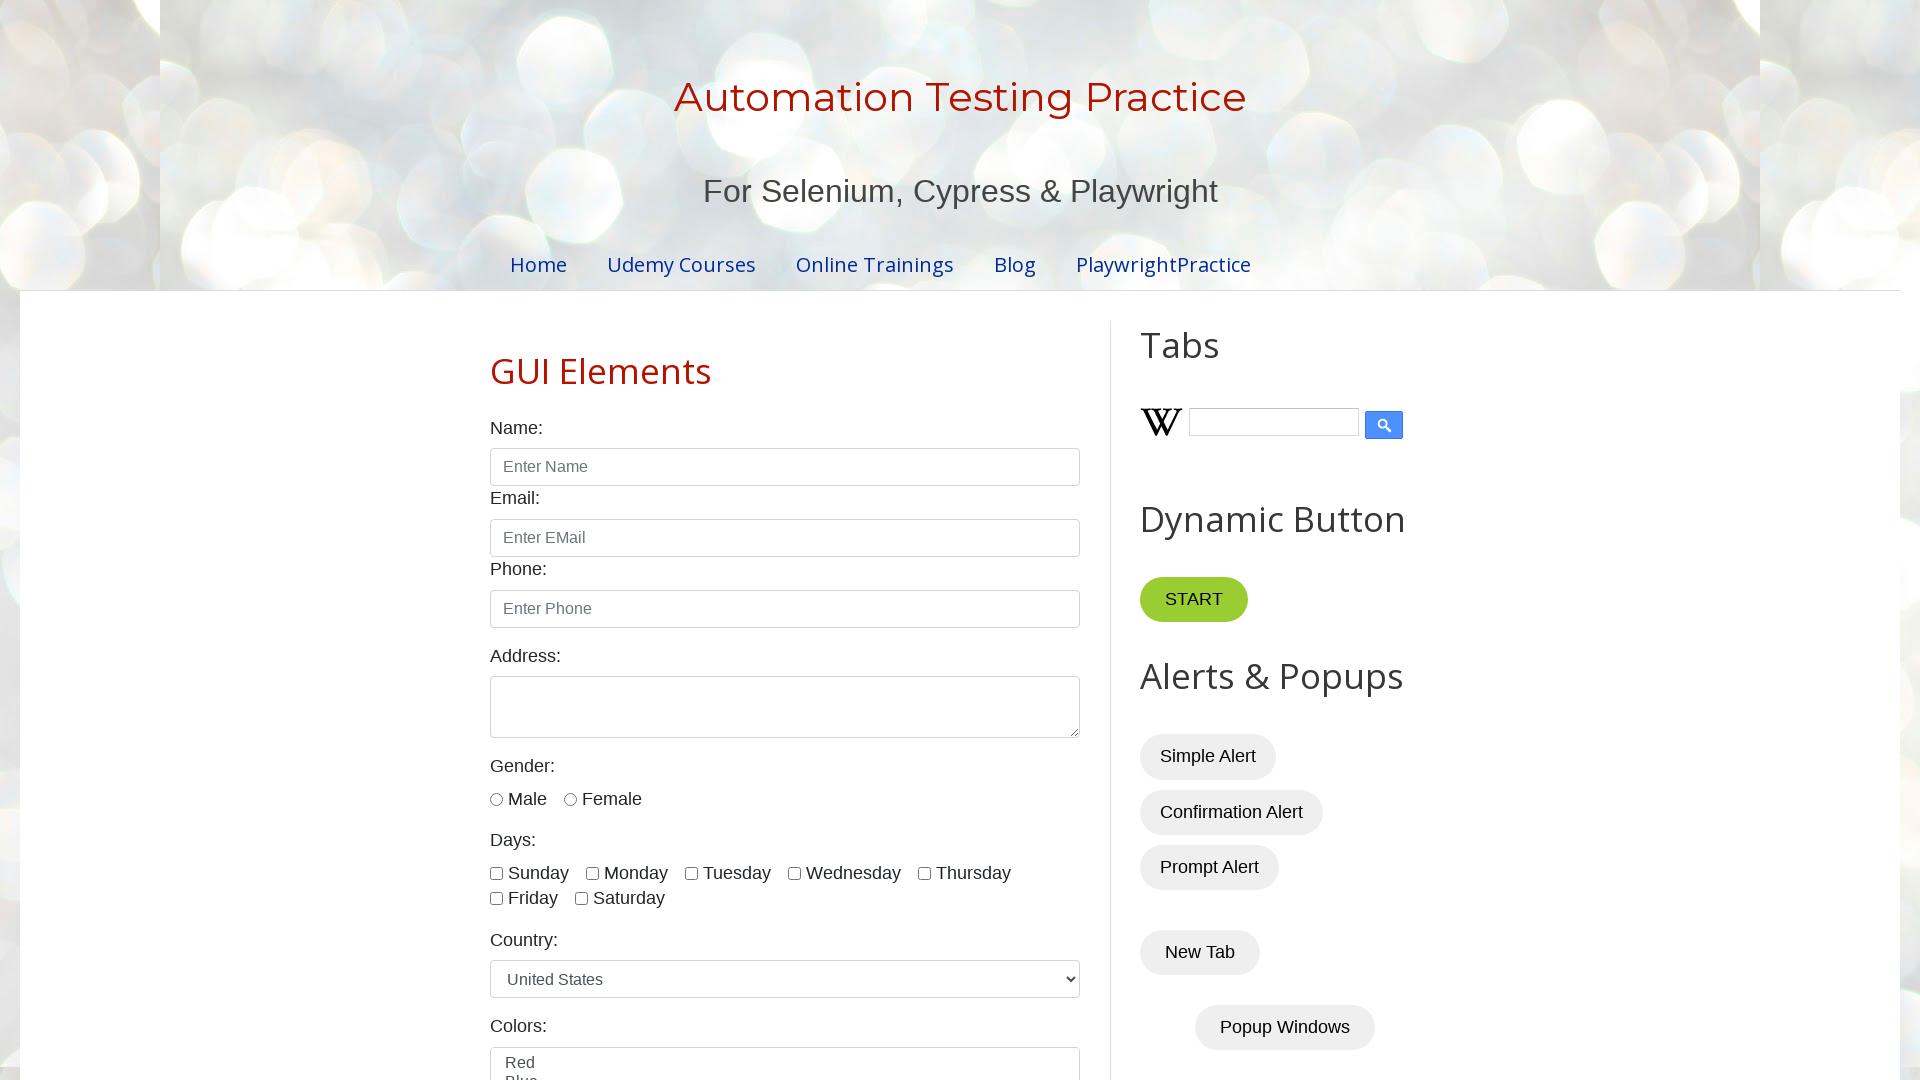

Page fully loaded - DOM content ready
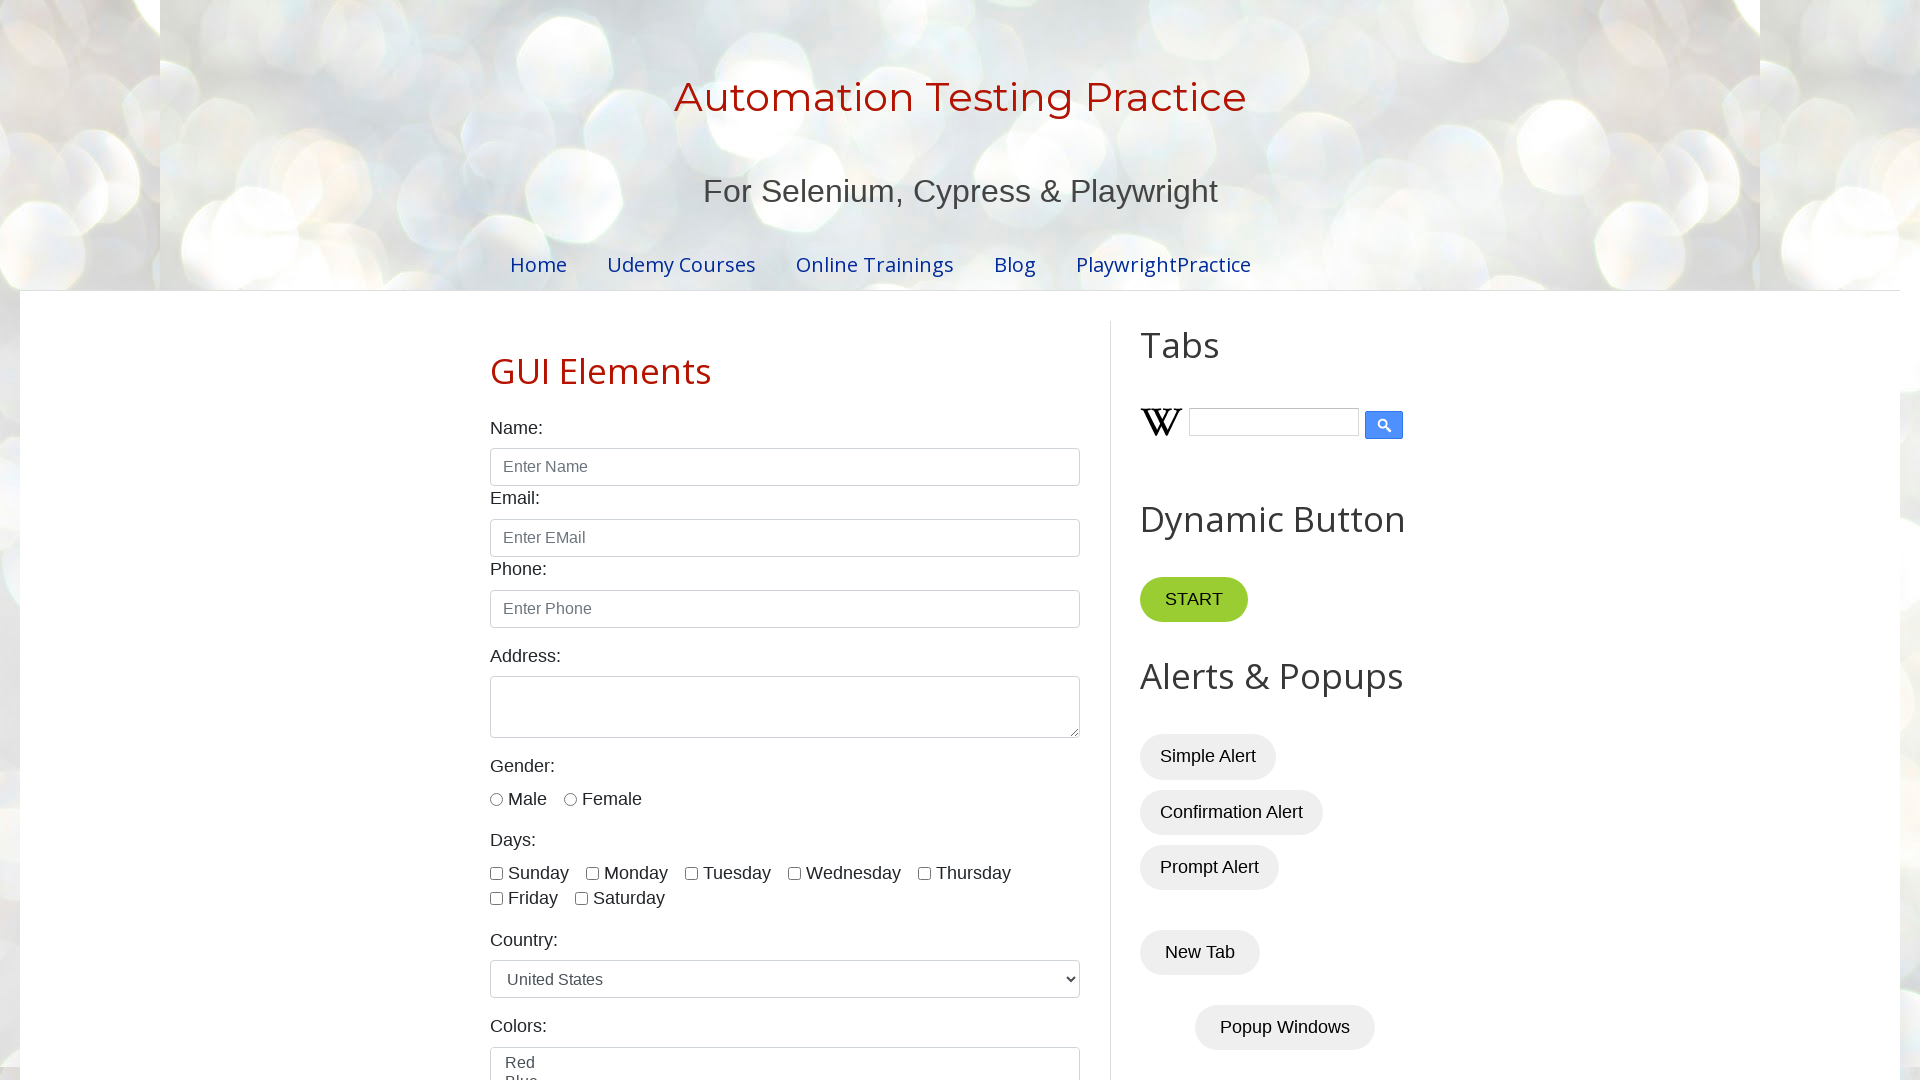

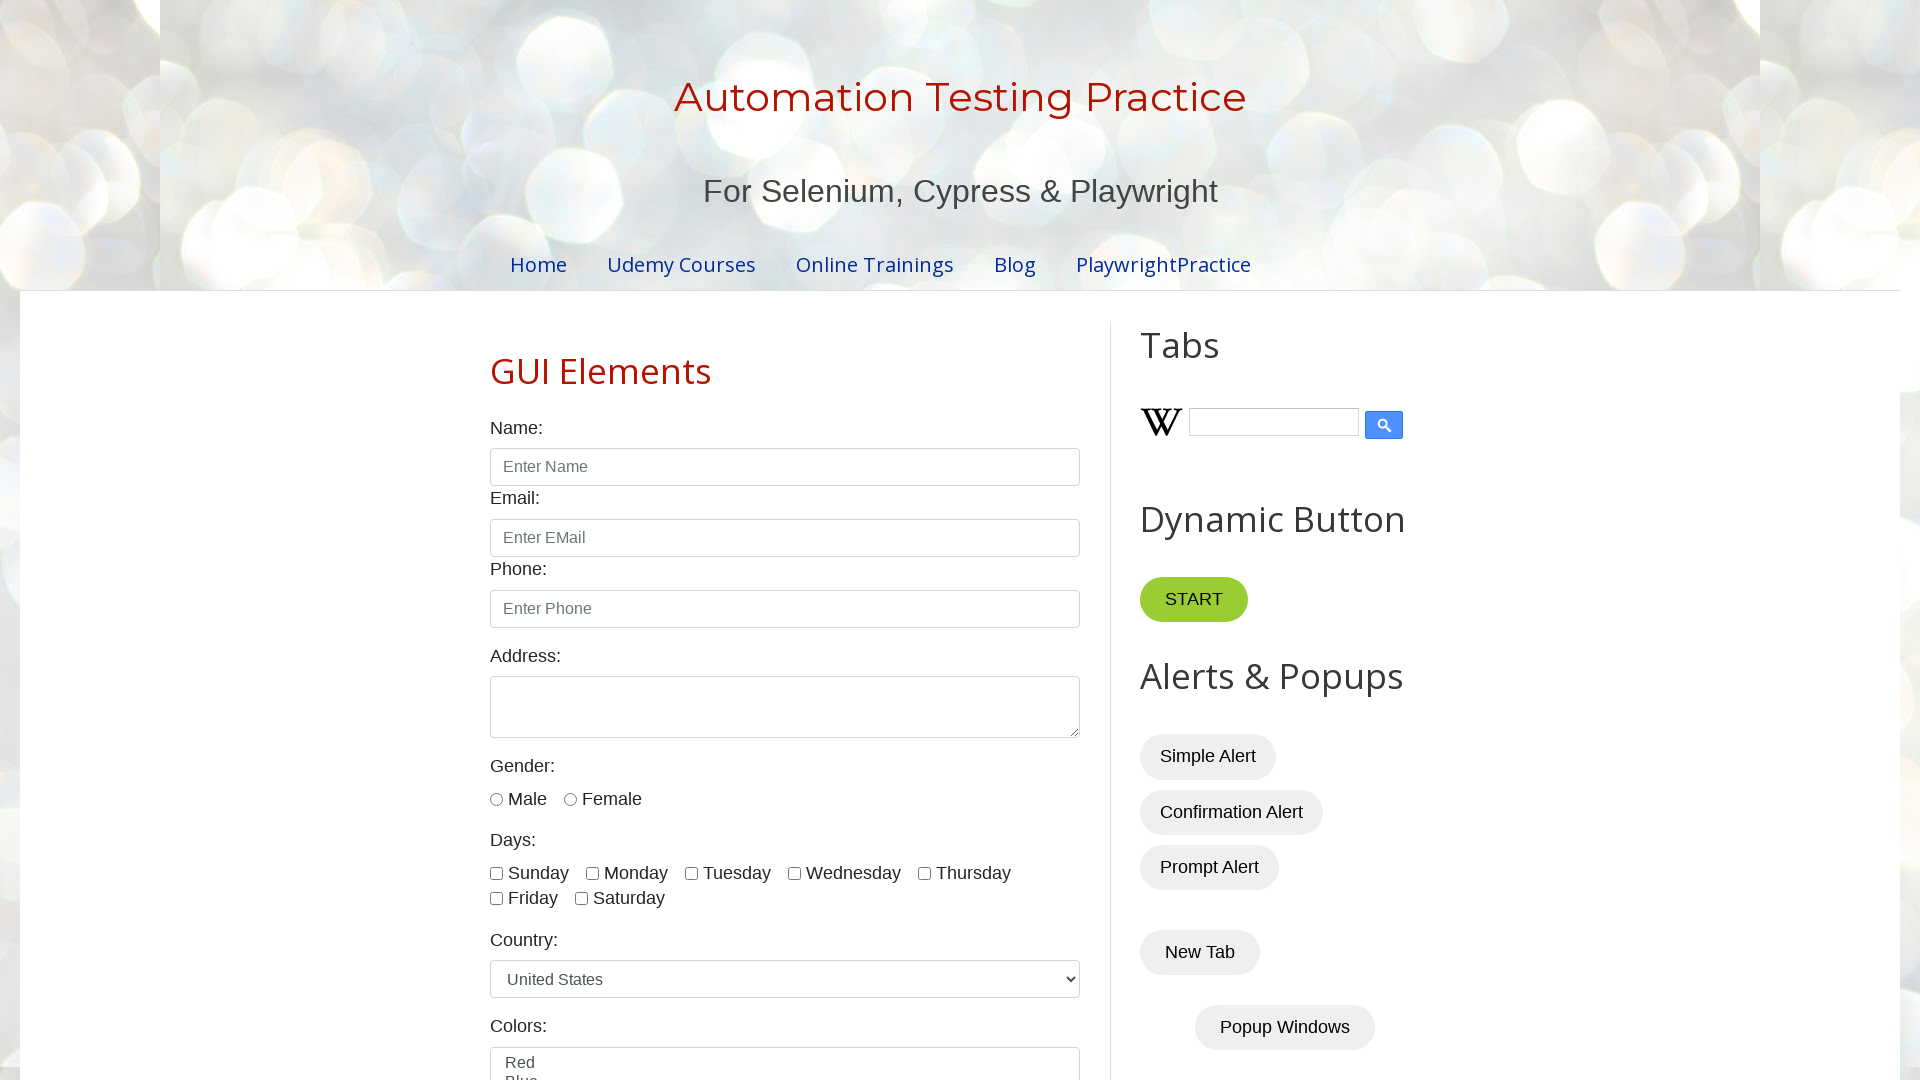